Tests navigation from the inputs page to the home page by clicking the "Home" link and verifying the page title is "Practice"

Starting URL: https://practice.cydeo.com/inputs

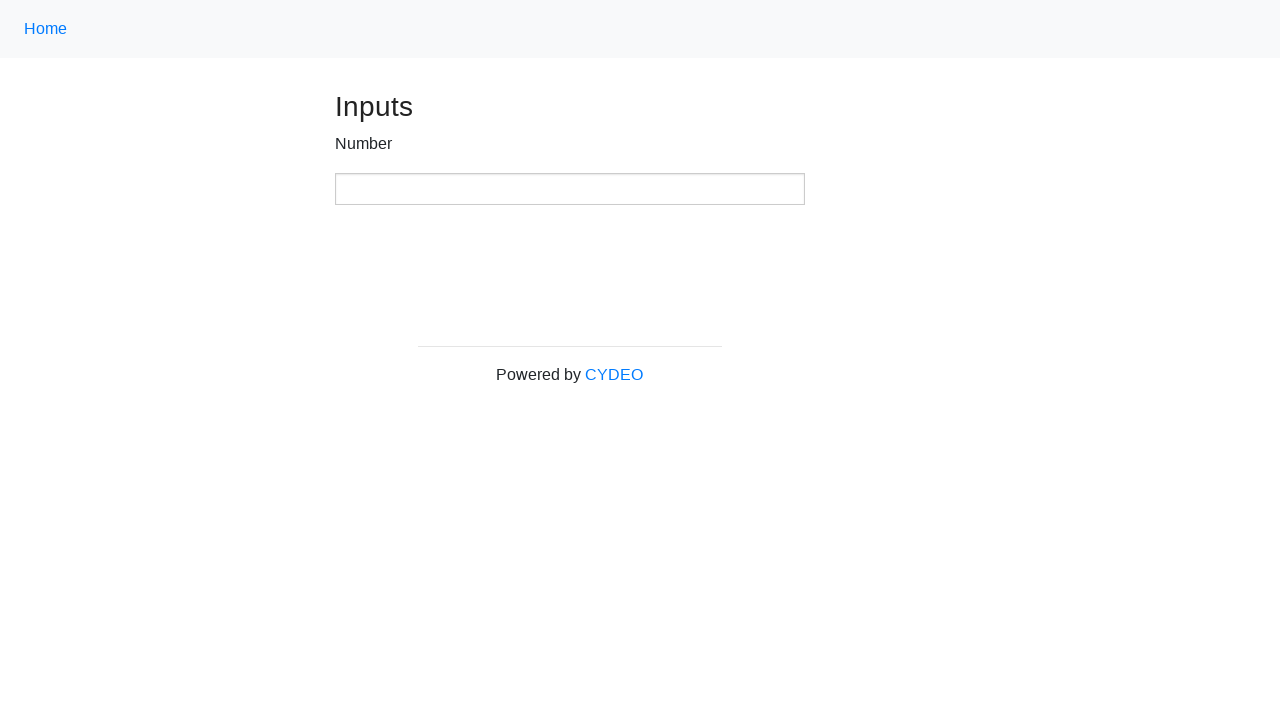

Waited for Home link selector '.nav-link' to load
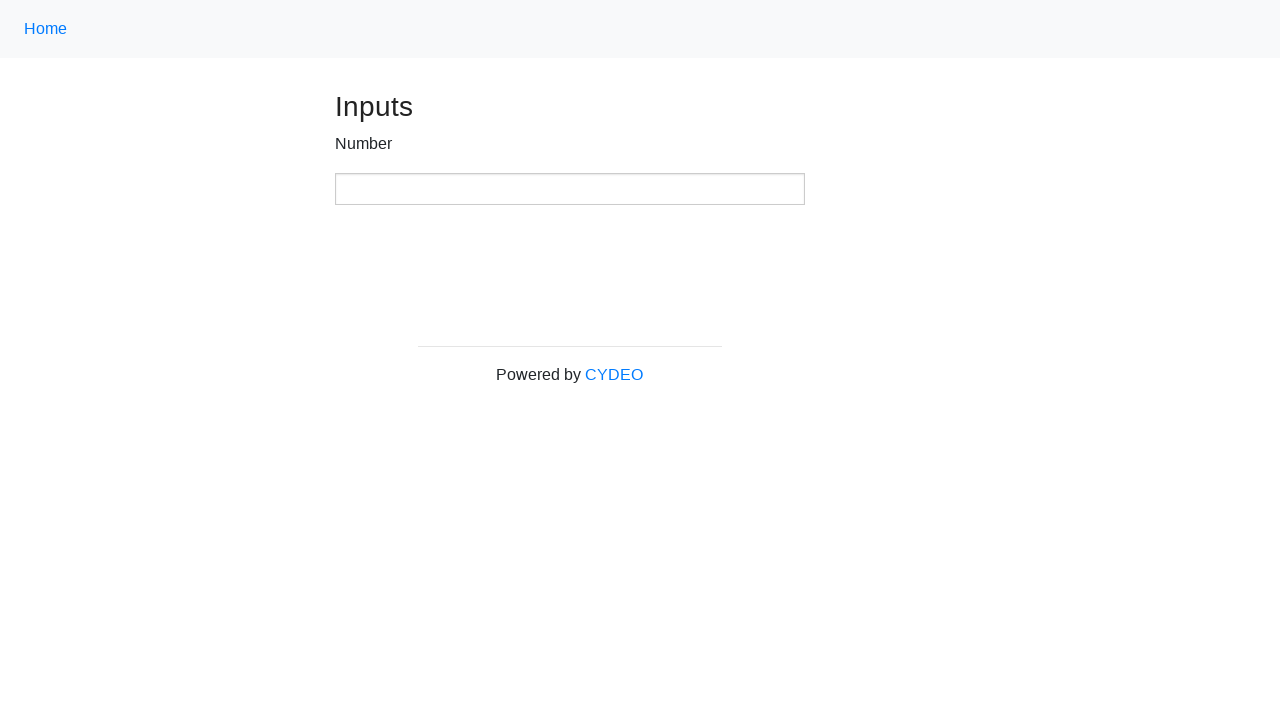

Clicked the Home link at (46, 29) on .nav-link
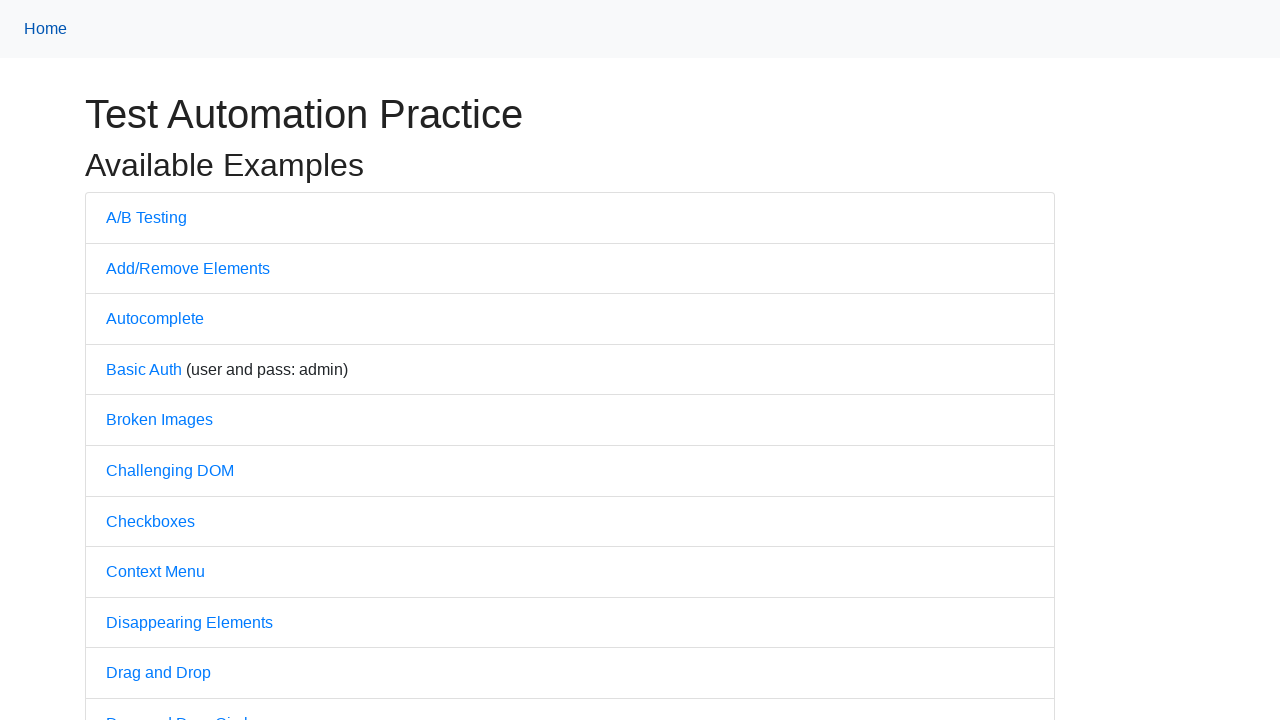

Waited for page load state to complete
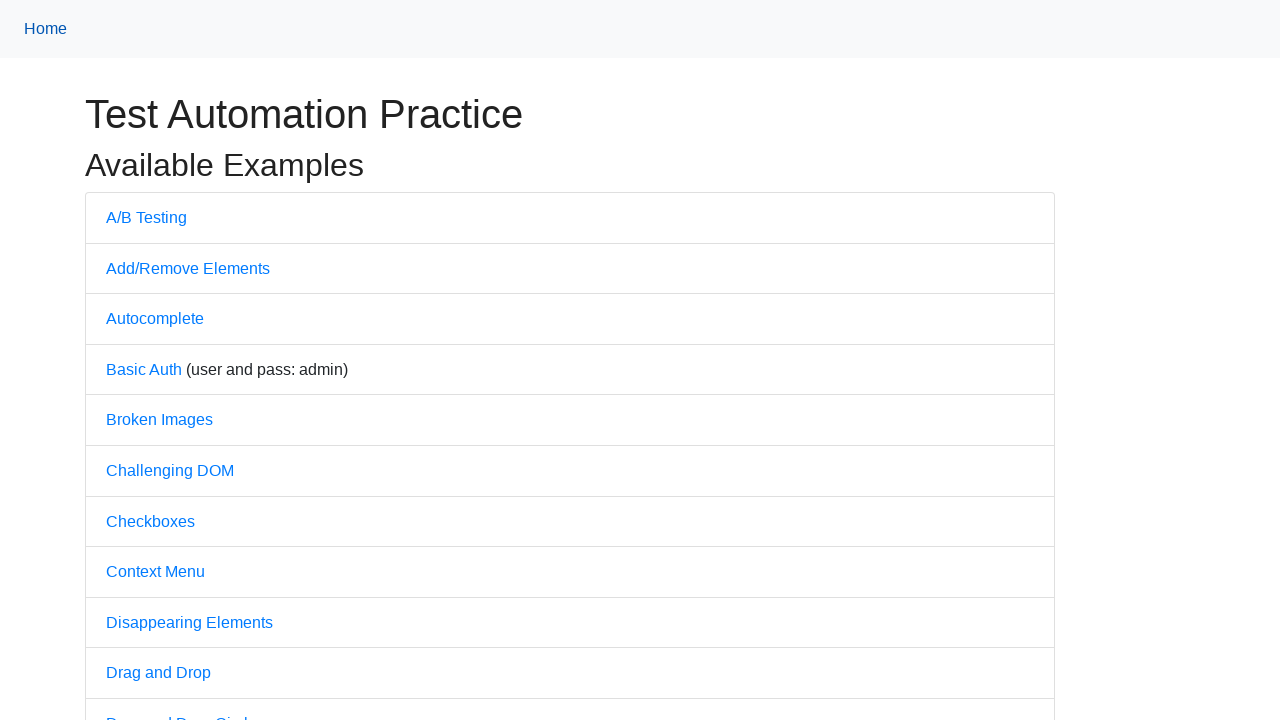

Verified page title is 'Practice'
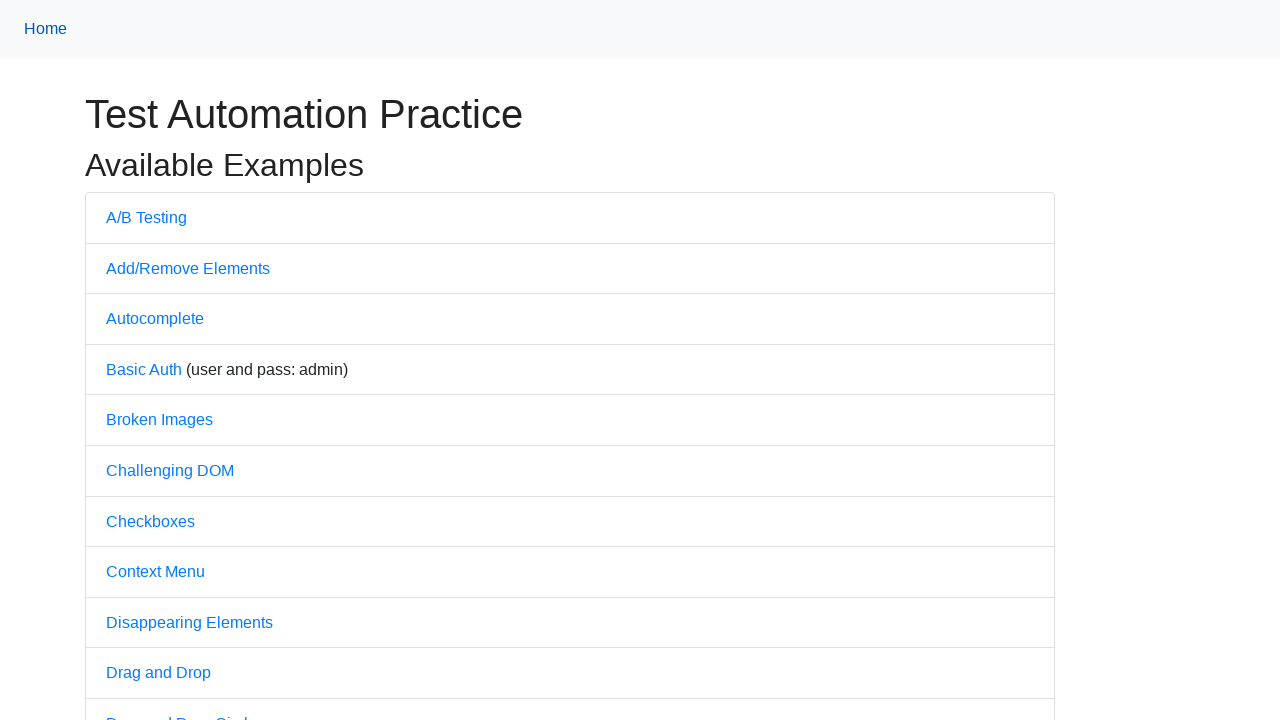

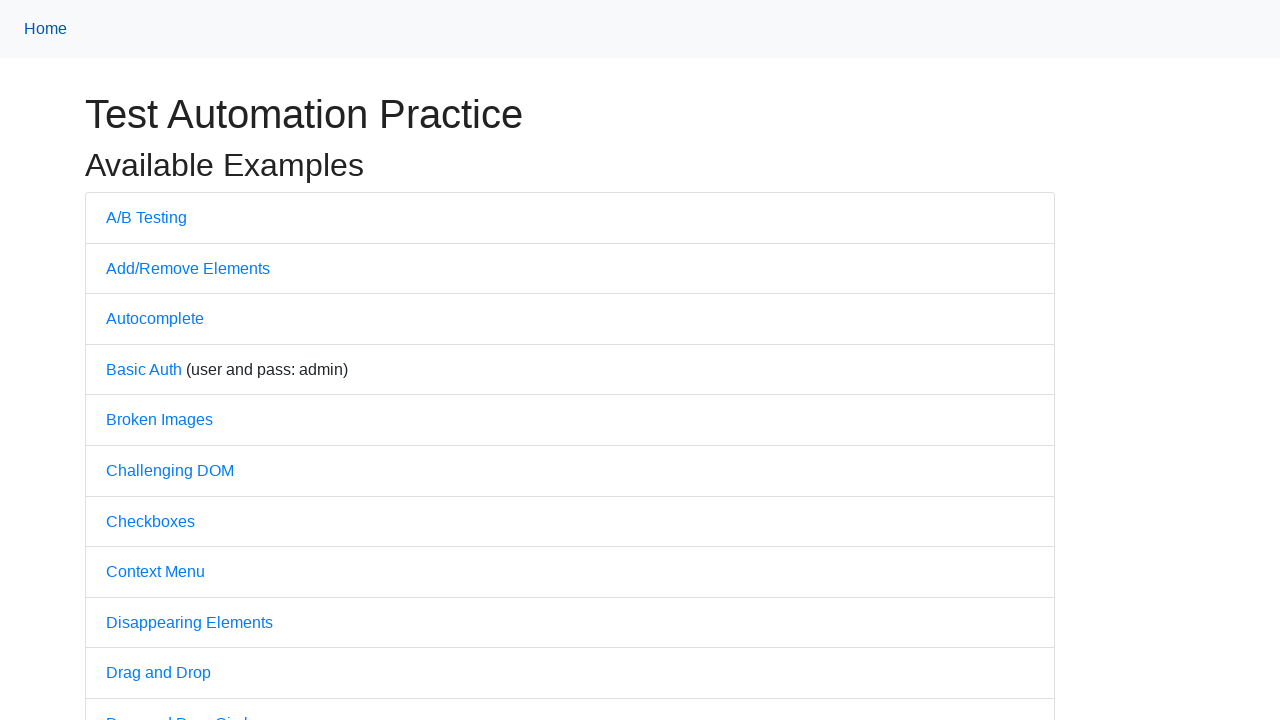